Navigates to Walmart homepage and verifies that the page title starts with "Walmart"

Starting URL: https://www.walmart.com

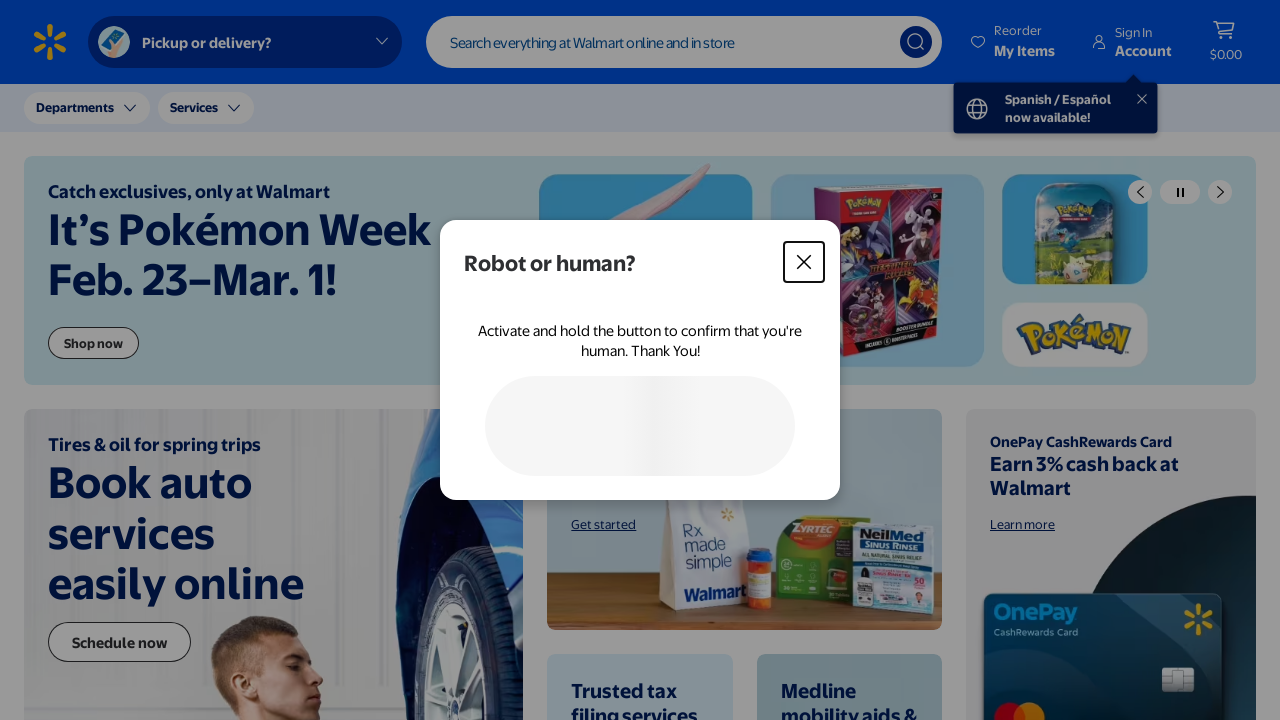

Navigated to Walmart homepage
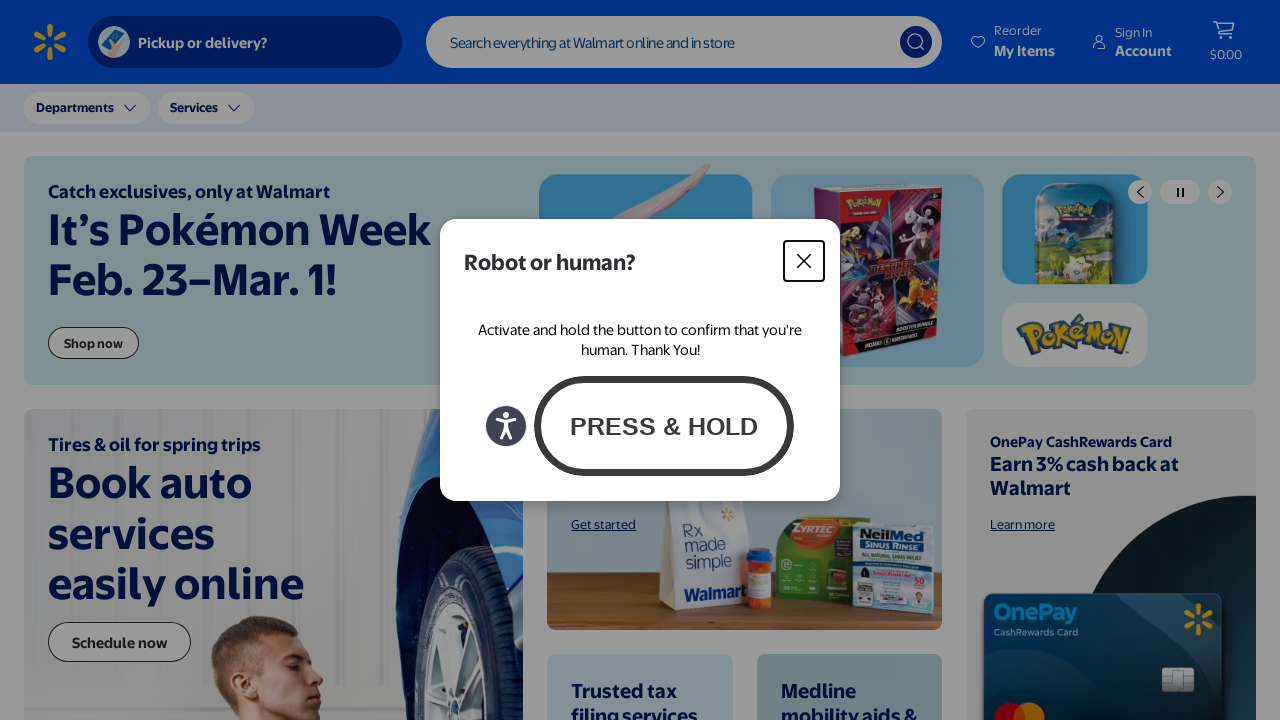

Page loaded with domcontentloaded state
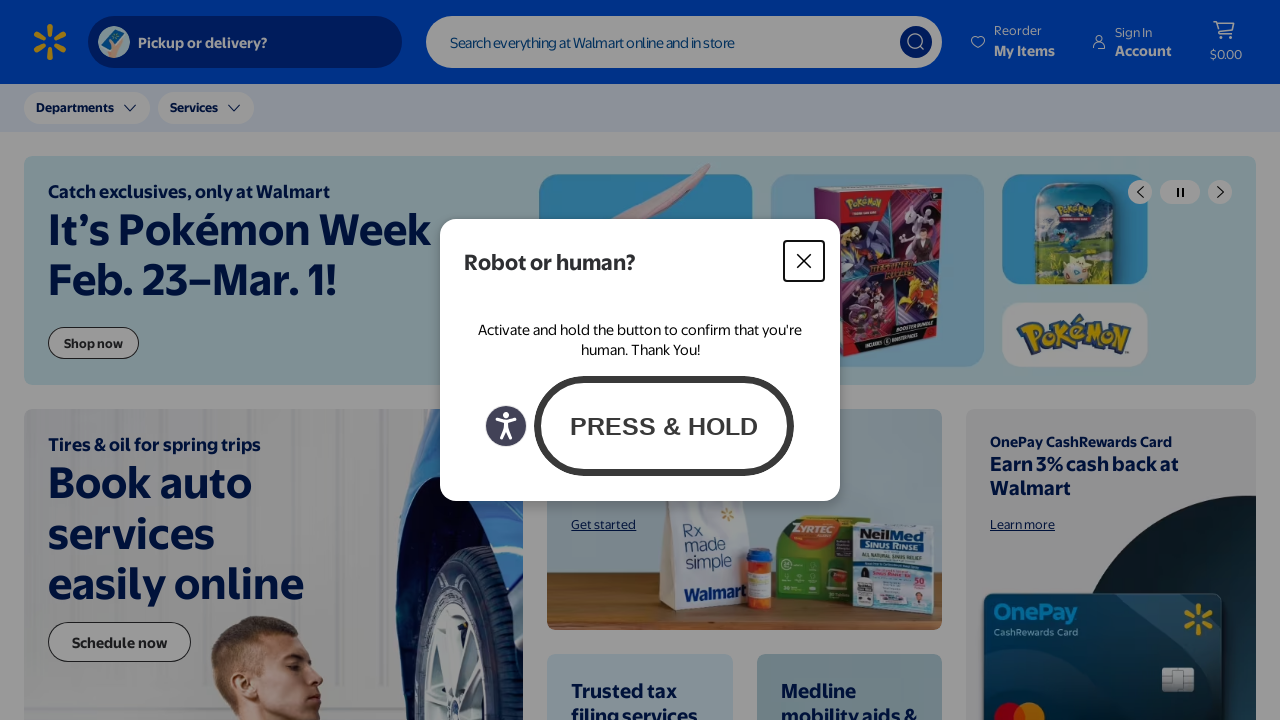

Retrieved page title: 'Walmart | Save Money. Live better.'
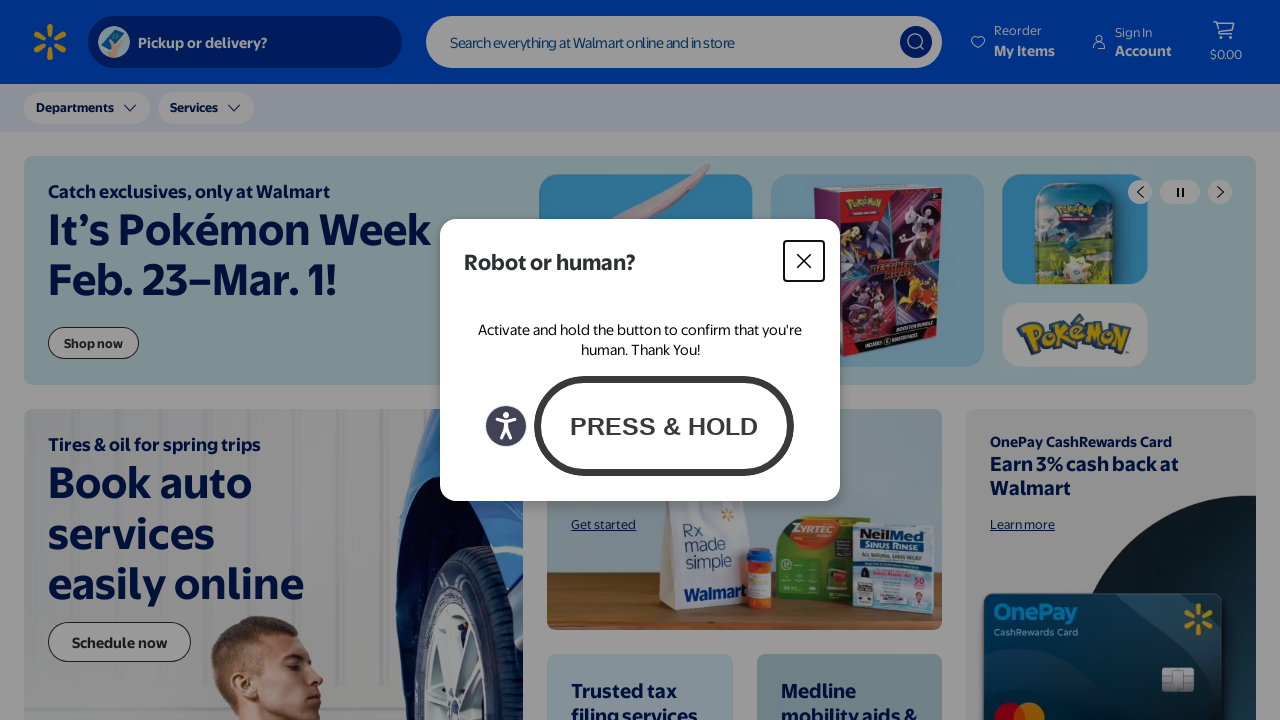

Verified that page title starts with 'Walmart'
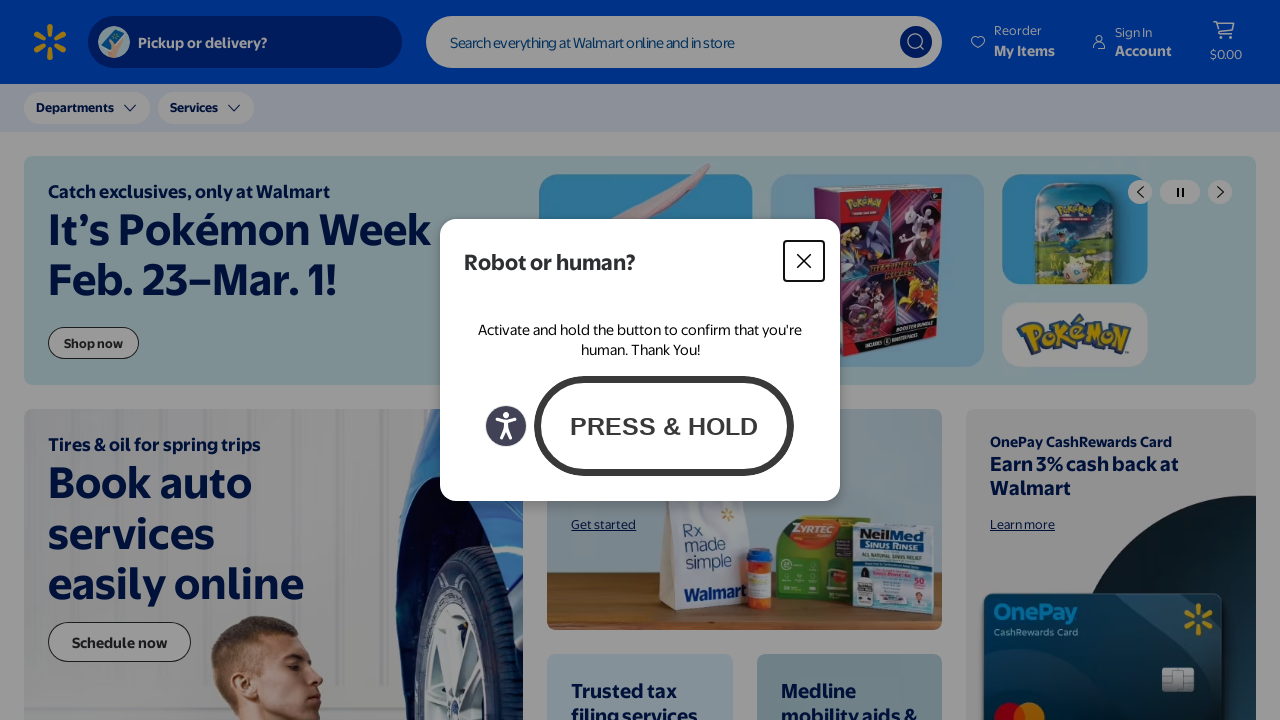

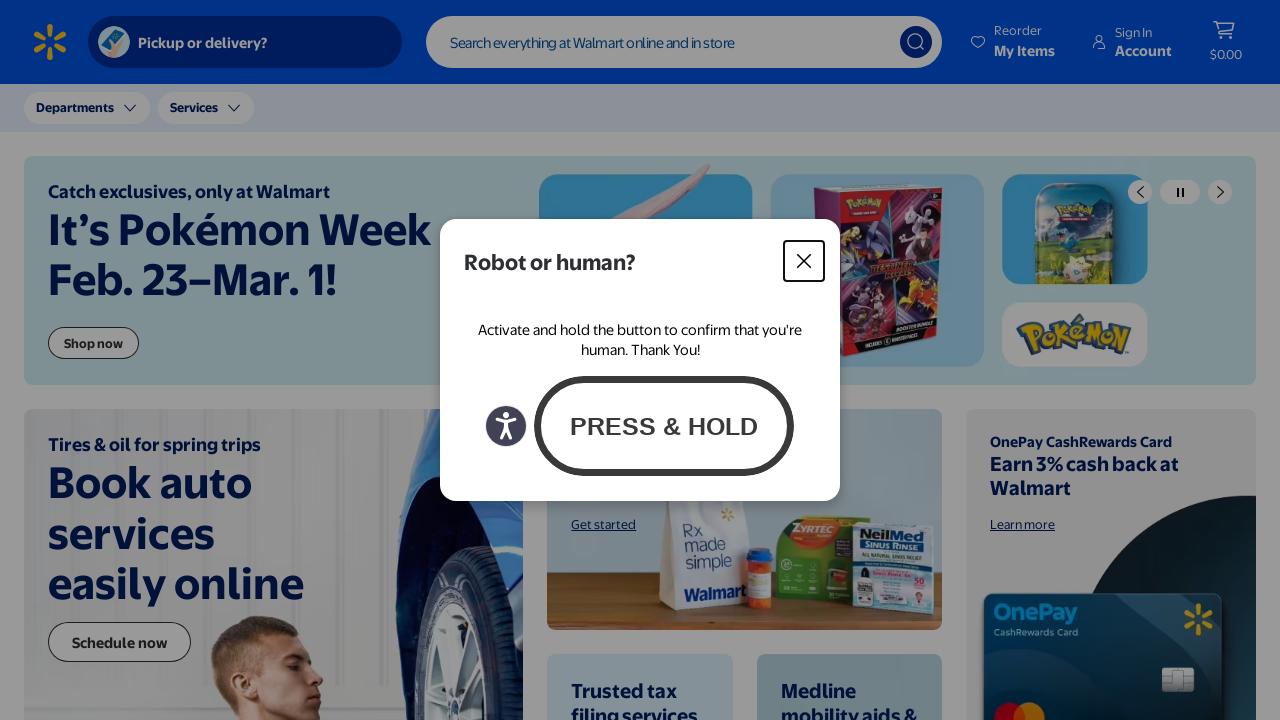